Tests that the Deal Kloud page is accessible from the landing page by clicking the "Show me the Deals!" button, then verifies the Deal Kloud tab is active and the hero text is displayed correctly.

Starting URL: http://winekloud.codebnb.me

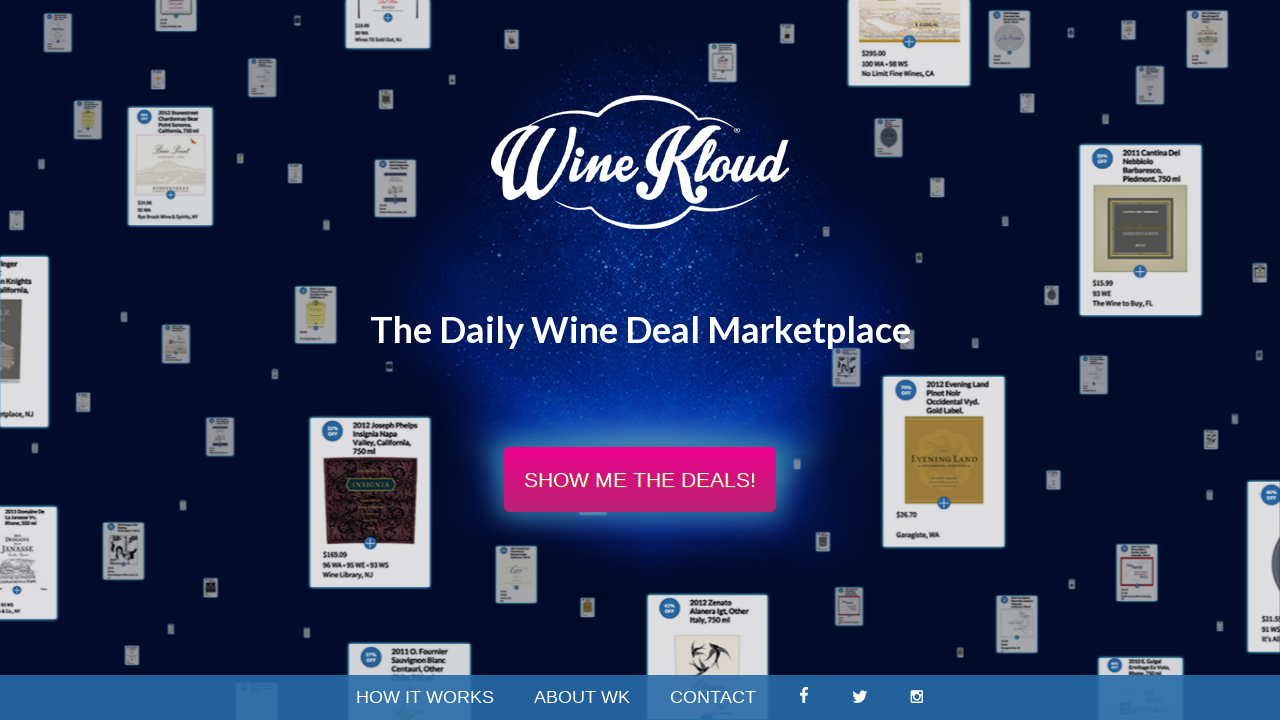

Clicked 'Show me the Deals!' button at (640, 480) on a.showDealsBtn
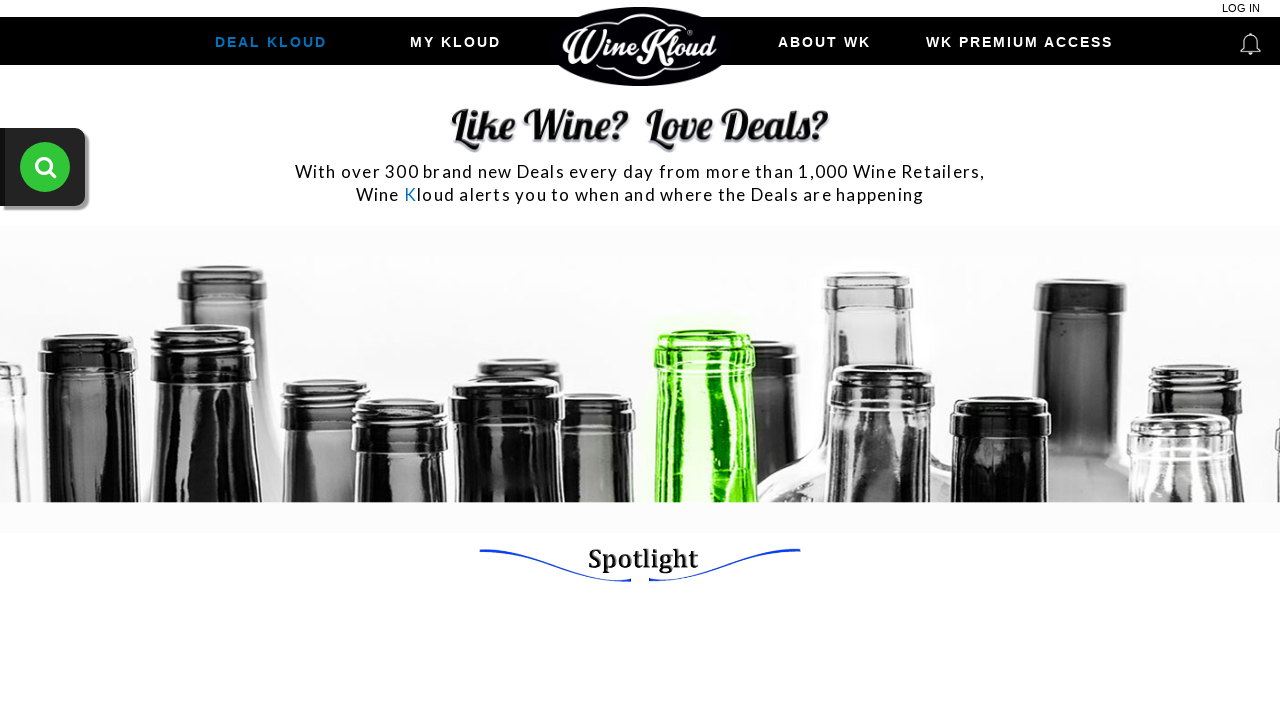

Waited for page navigation and load
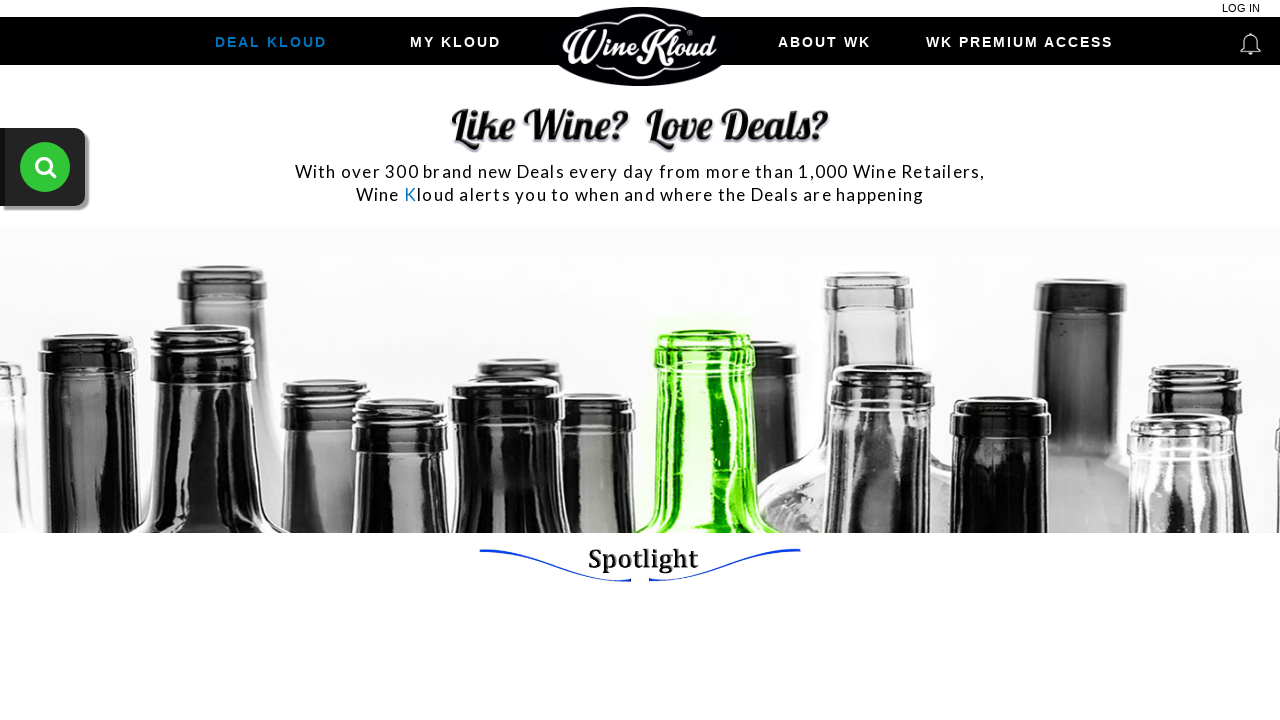

Located Deal Kloud link element
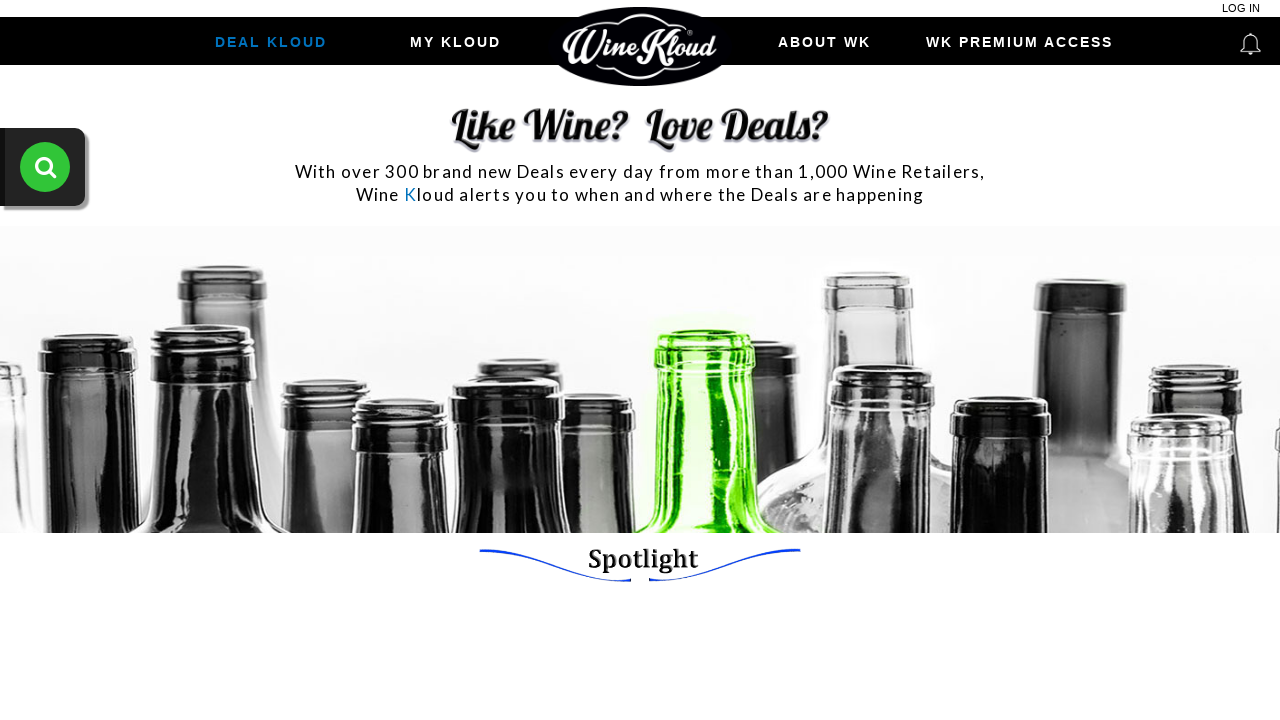

Deal Kloud link element is ready
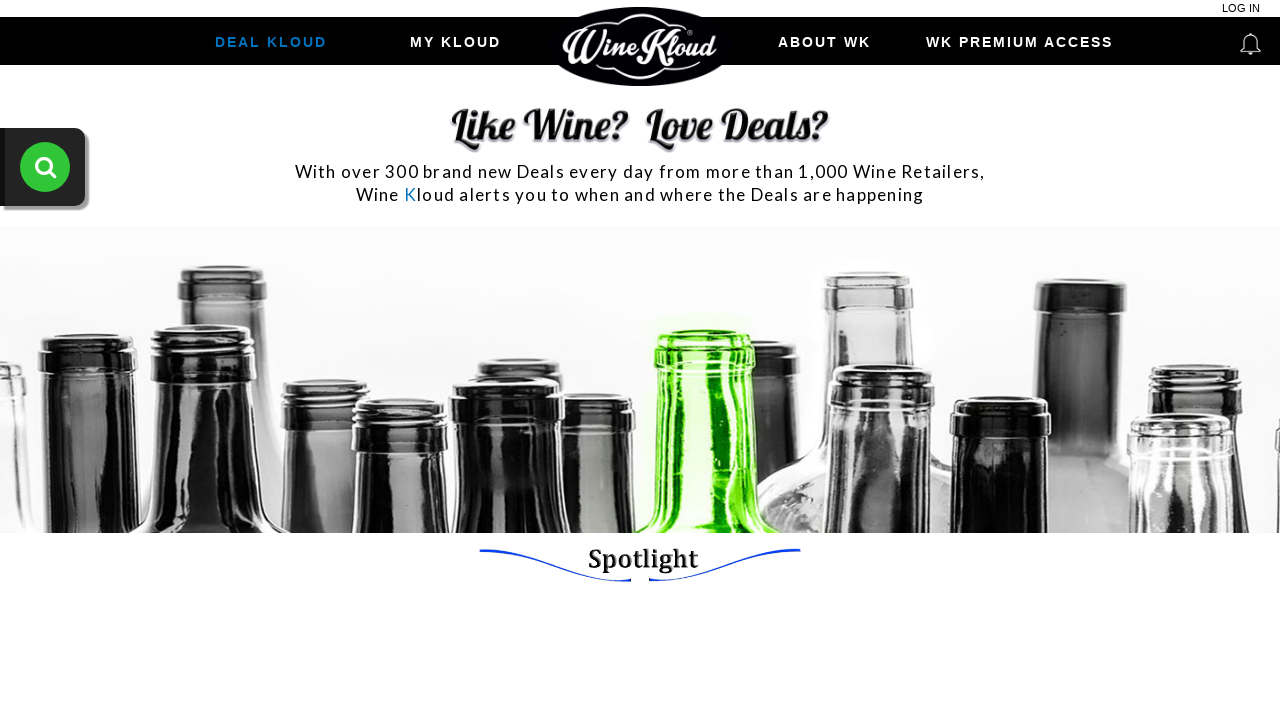

Verified Deal Kloud tab is active
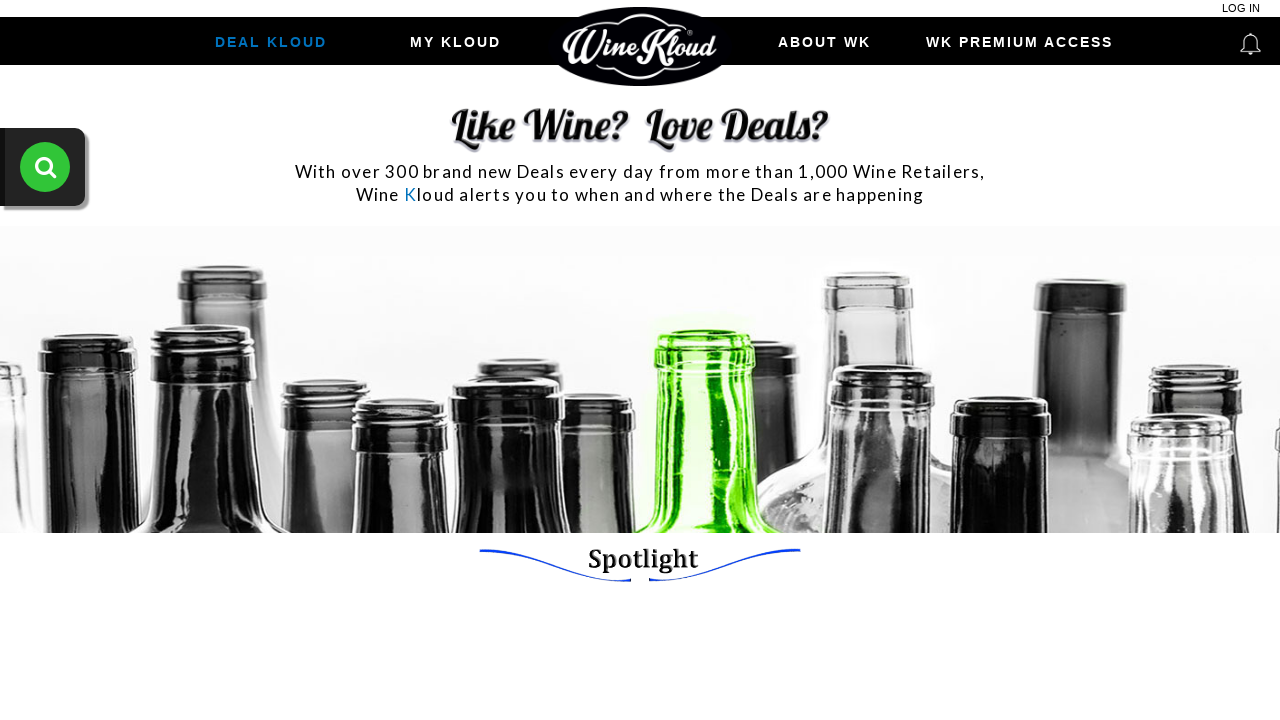

Retrieved hero text content
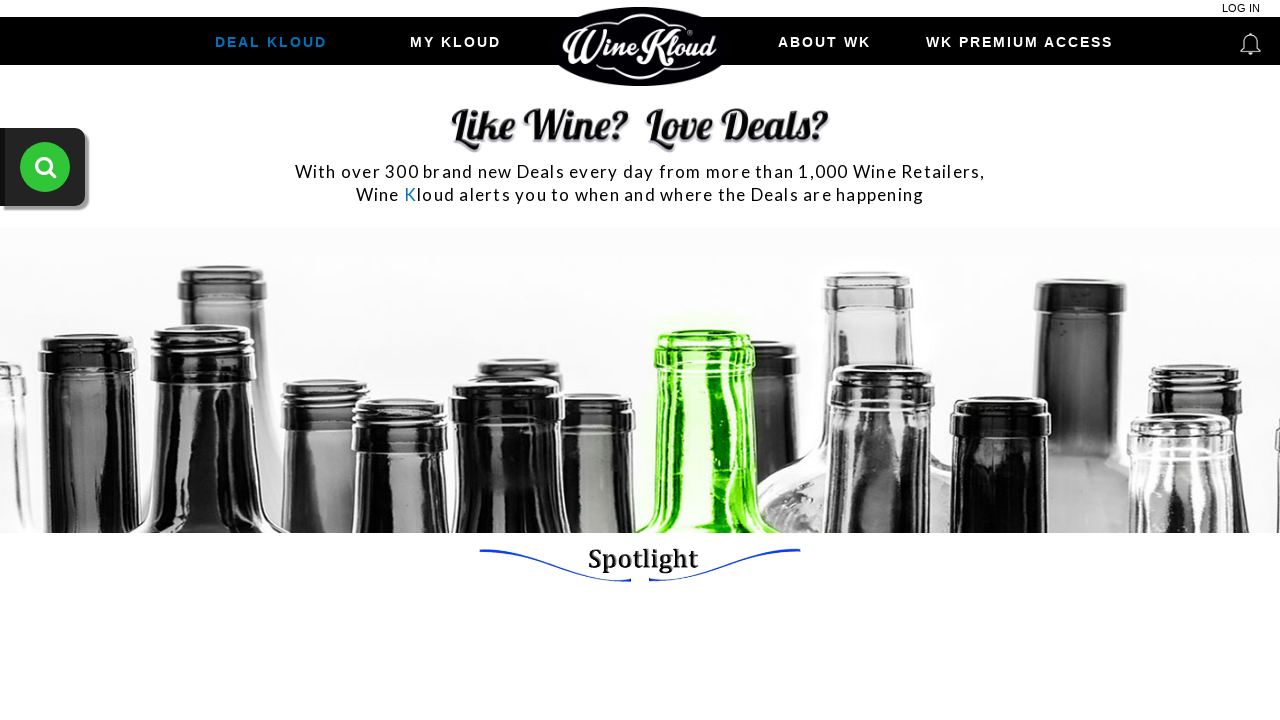

Verified hero text contains expected content about daily deals
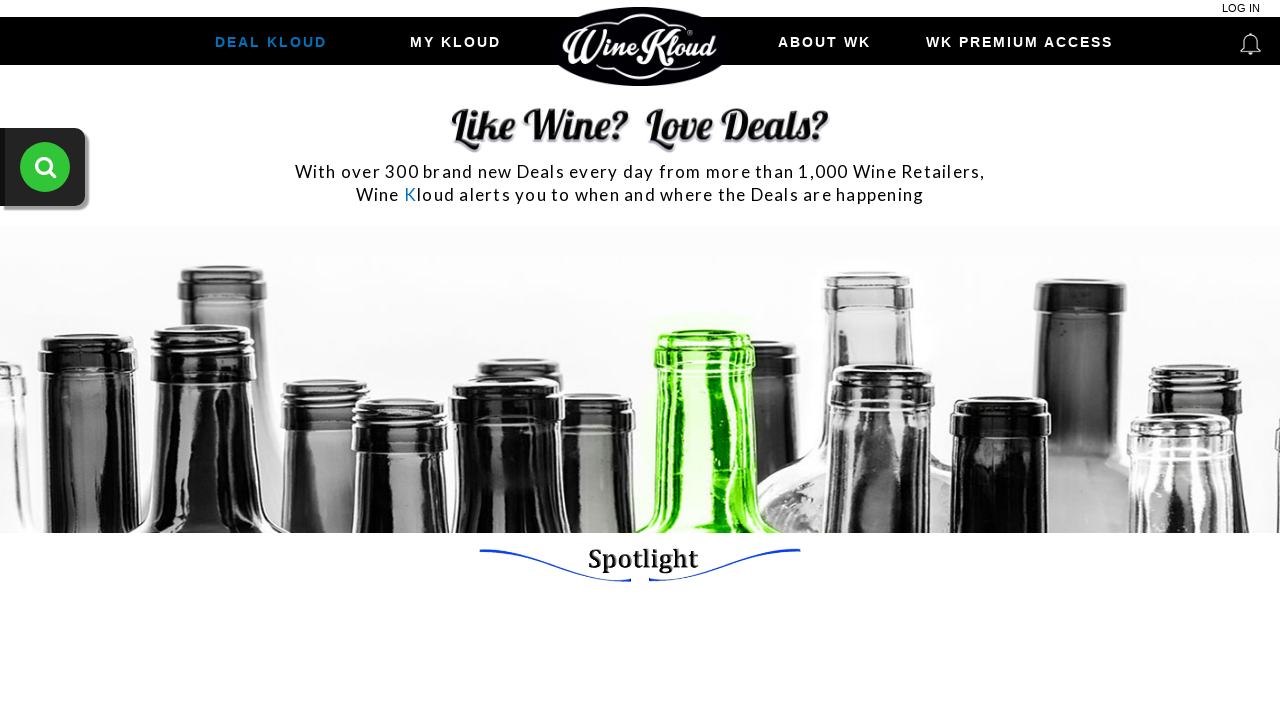

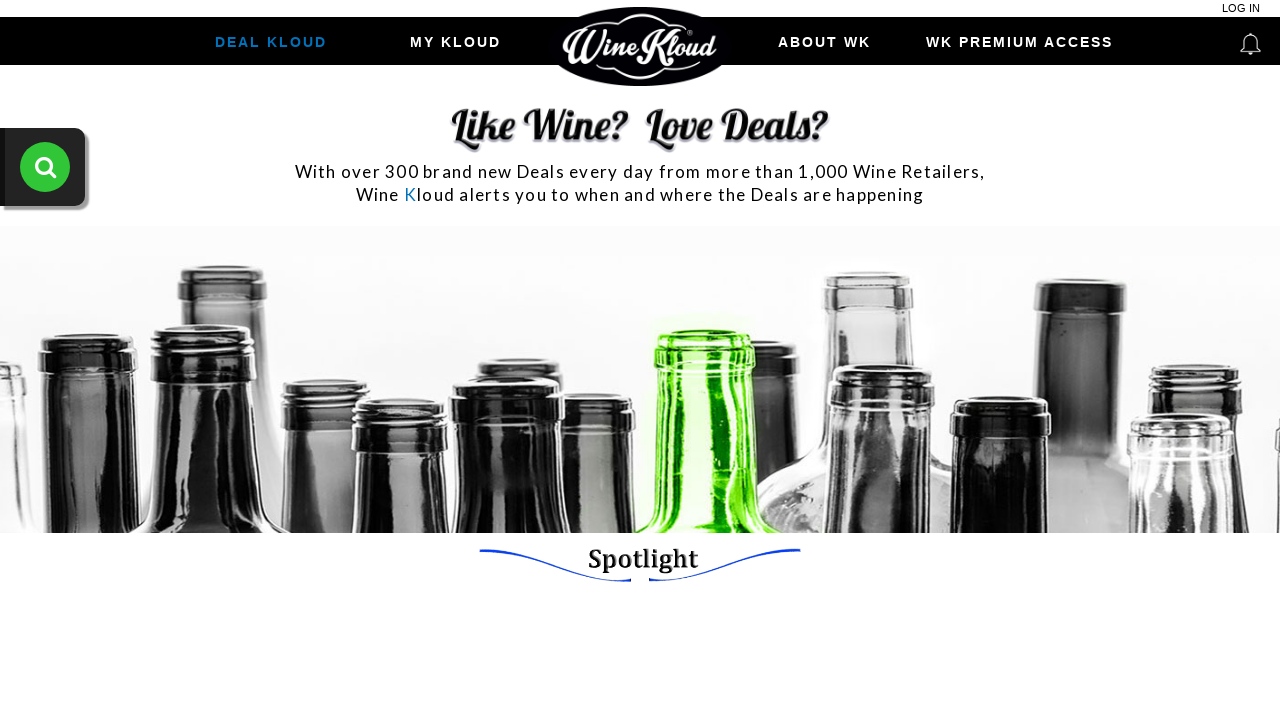